Tests dropdown functionality by selecting options using different selection methods (by value and by index)

Starting URL: https://the-internet.herokuapp.com/dropdown

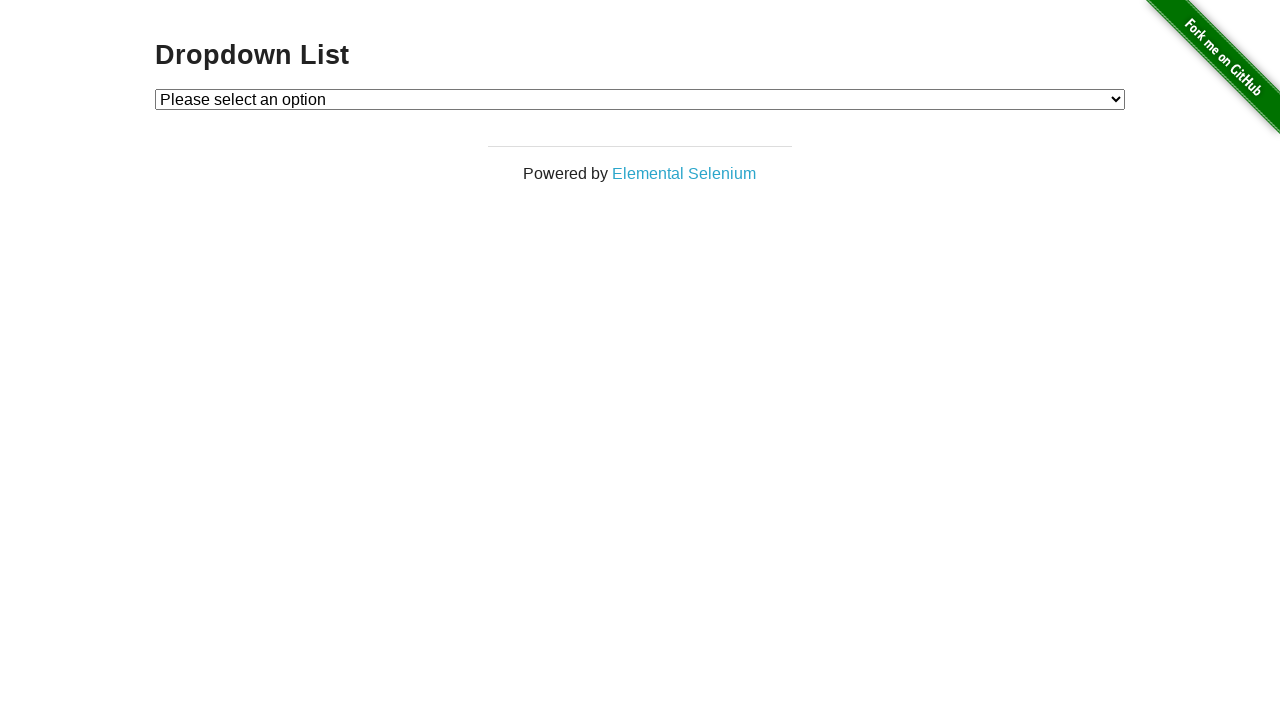

Selected dropdown option by value '1' (Option 1) on select#dropdown
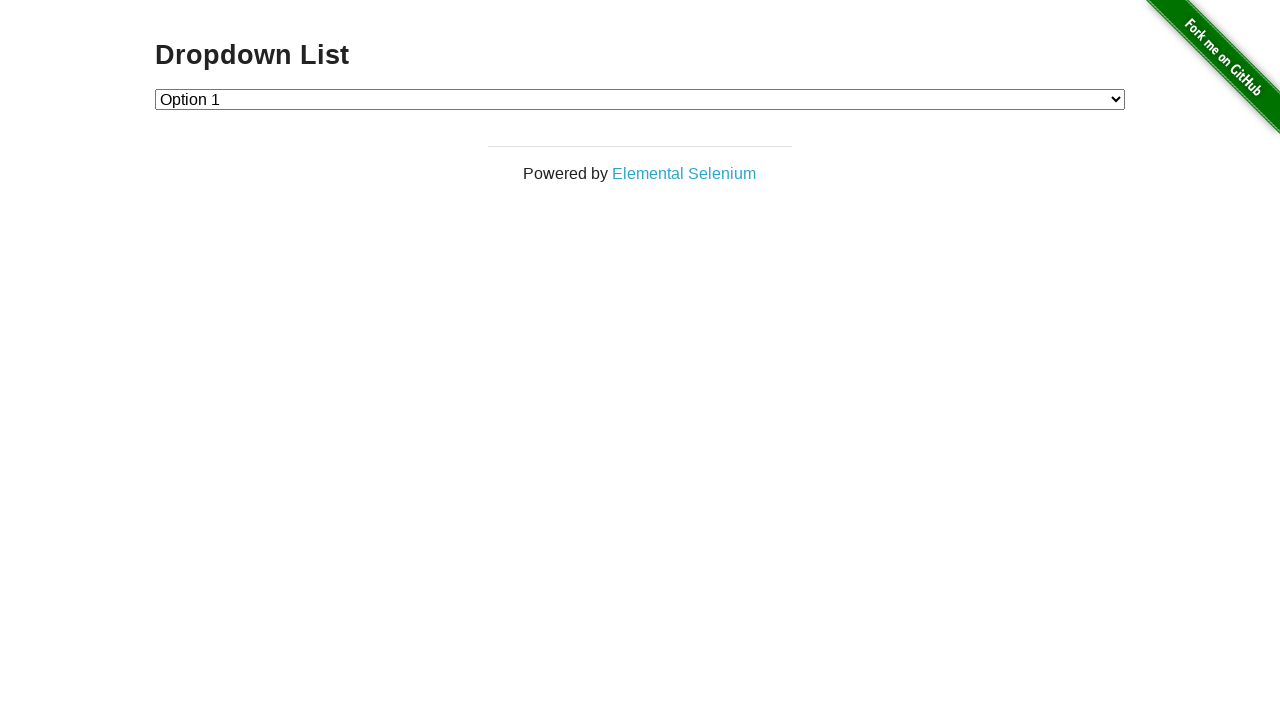

Selected dropdown option by index 2 (Option 2) on select#dropdown
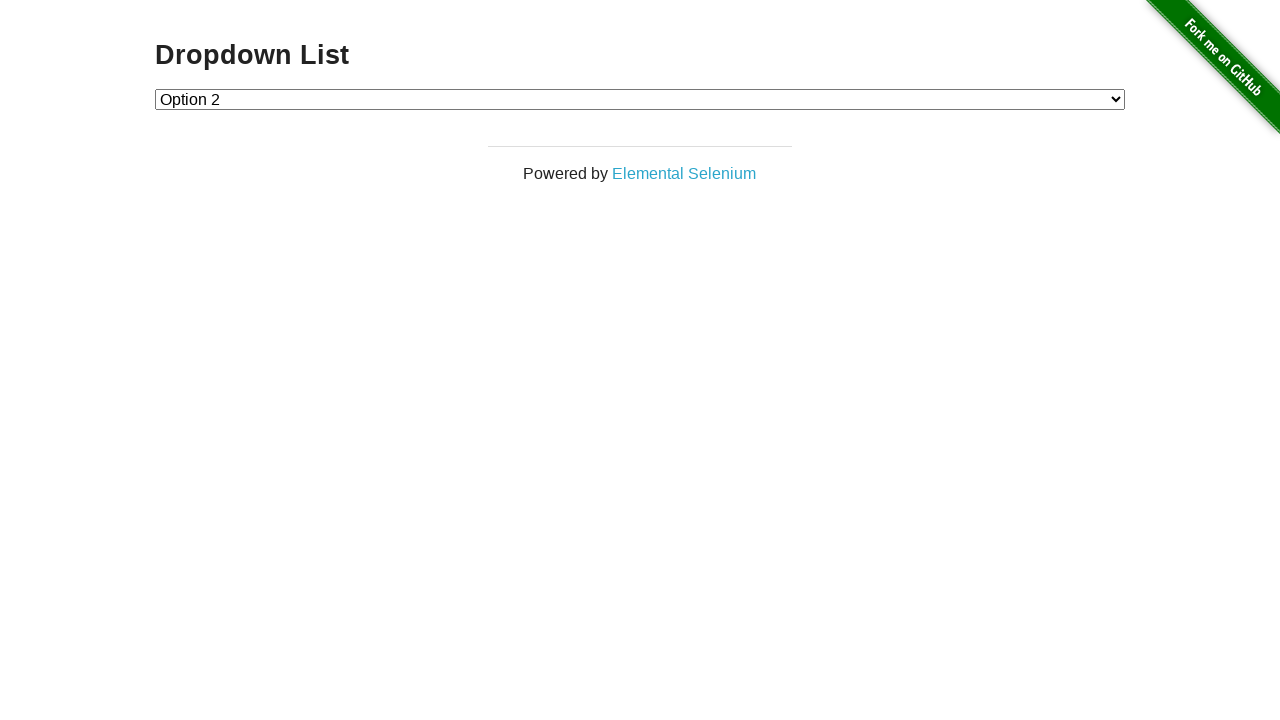

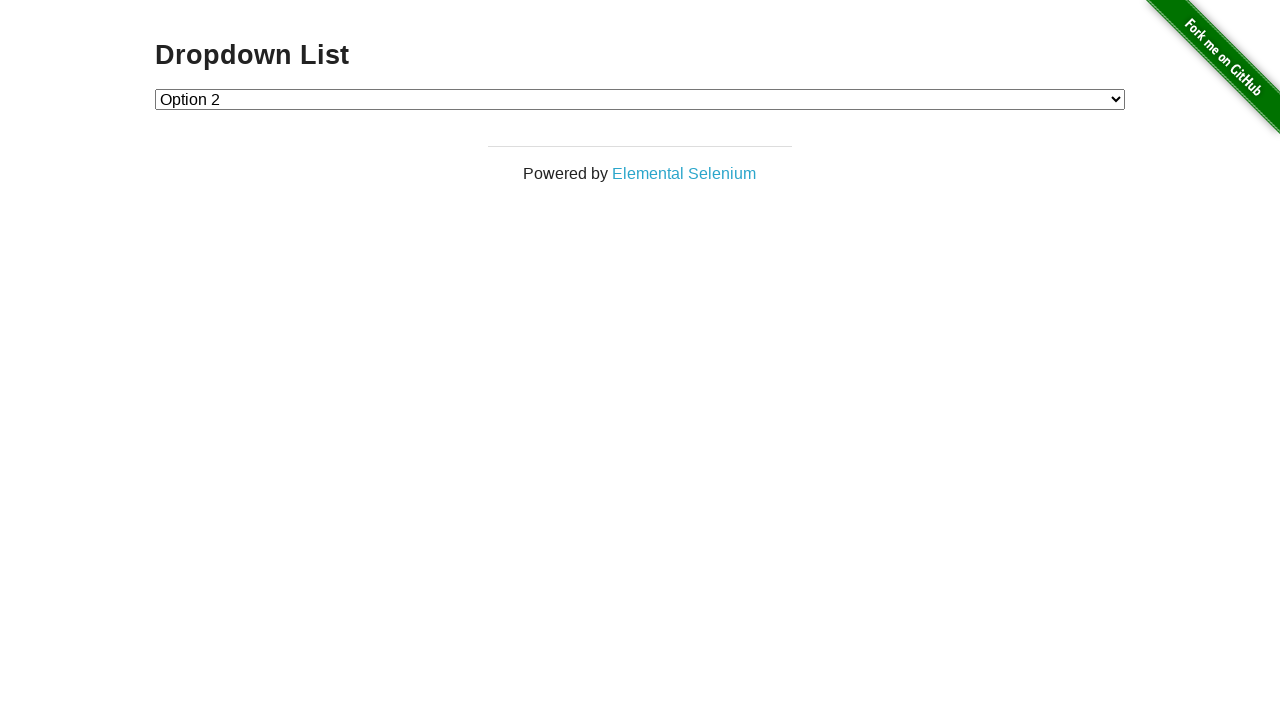